Navigates to FedEx homepage and clicks through to the Manage A Return section via the Shipping menu

Starting URL: https://fedex.com/en-us/home.html

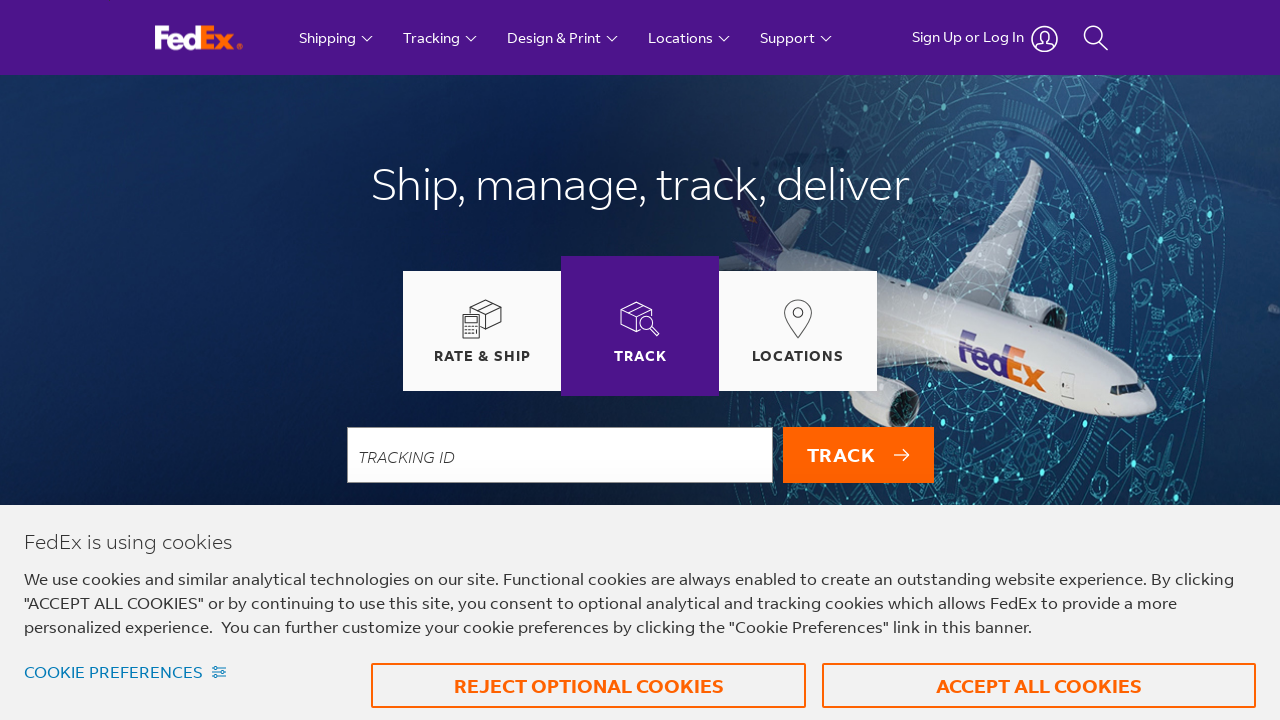

Navigated to FedEx homepage
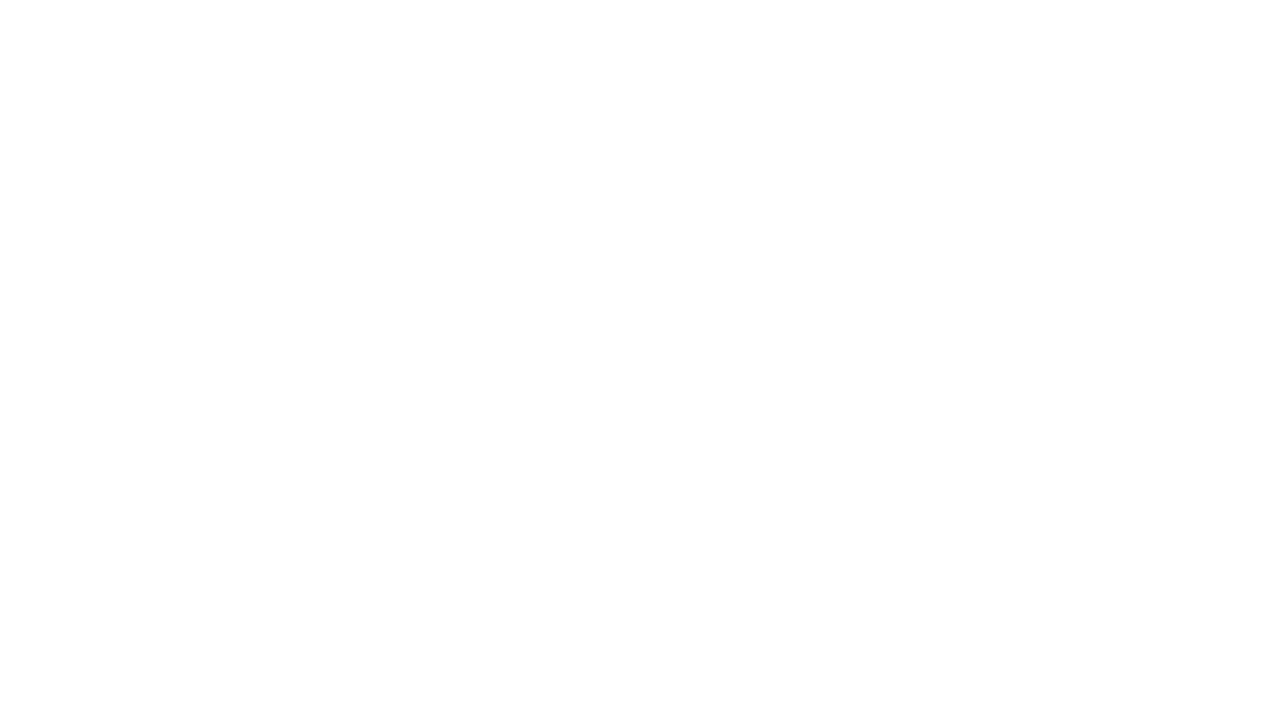

Clicked on Shipping menu at (328, 38) on text=Shipping
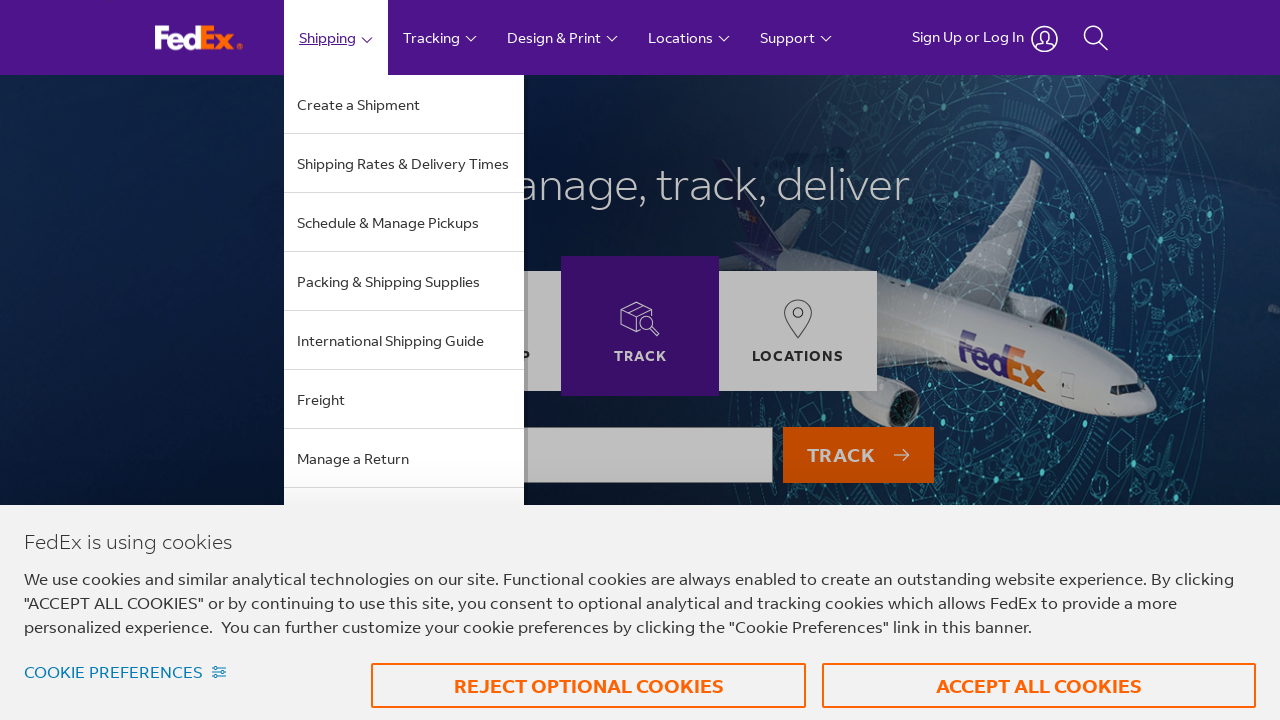

Clicked on Manage A Return option at (404, 458) on text=Manage A Return
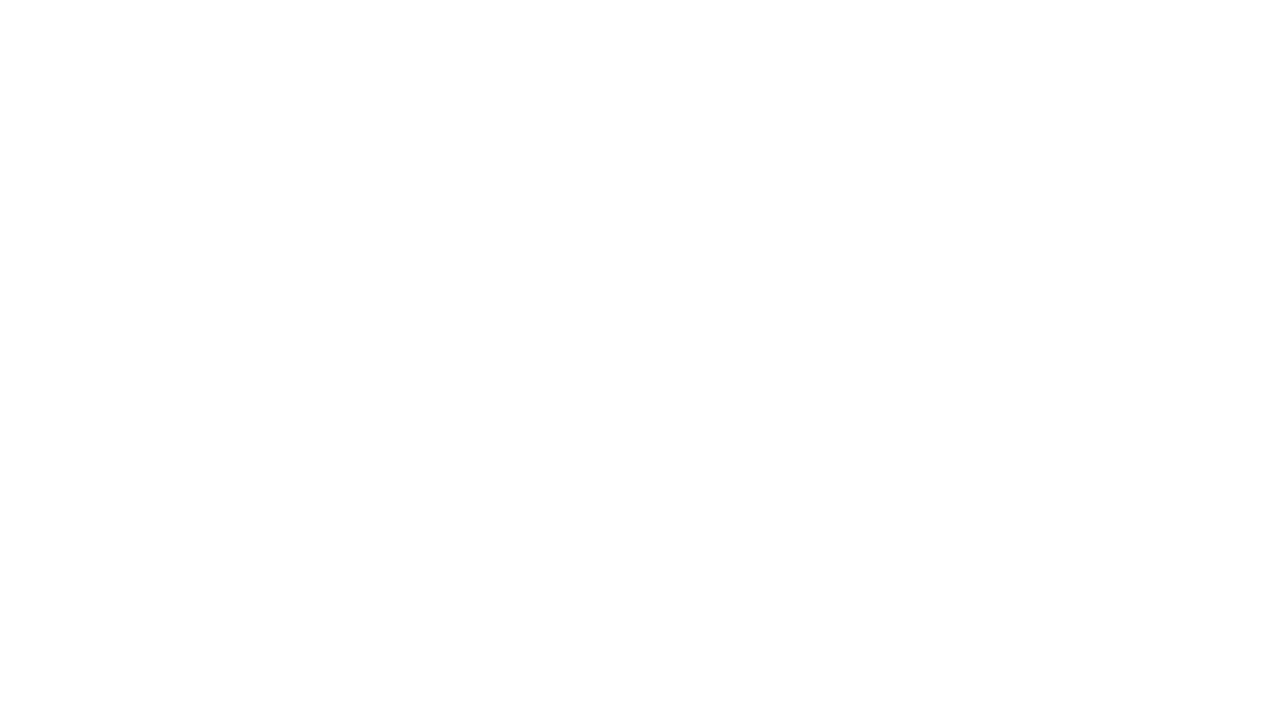

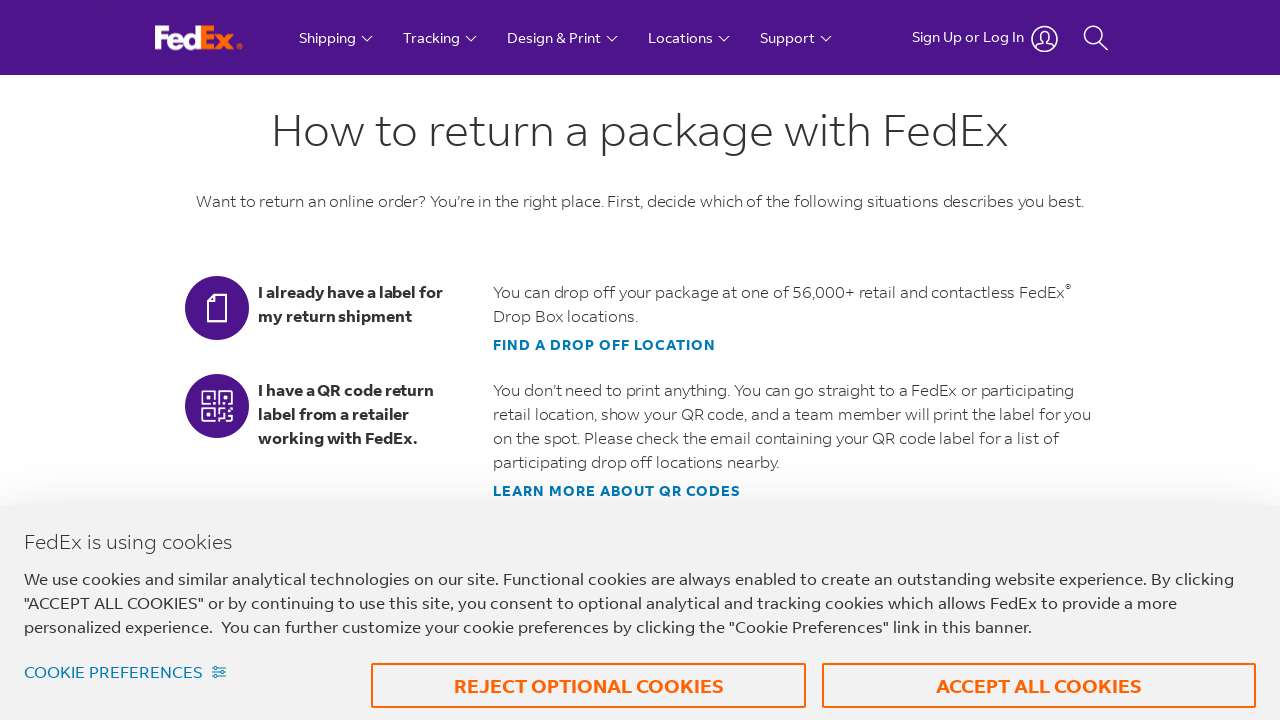